Navigates to the Heroku test site, scrolls to the "Multiple Windows" link and clicks it

Starting URL: https://the-internet.herokuapp.com

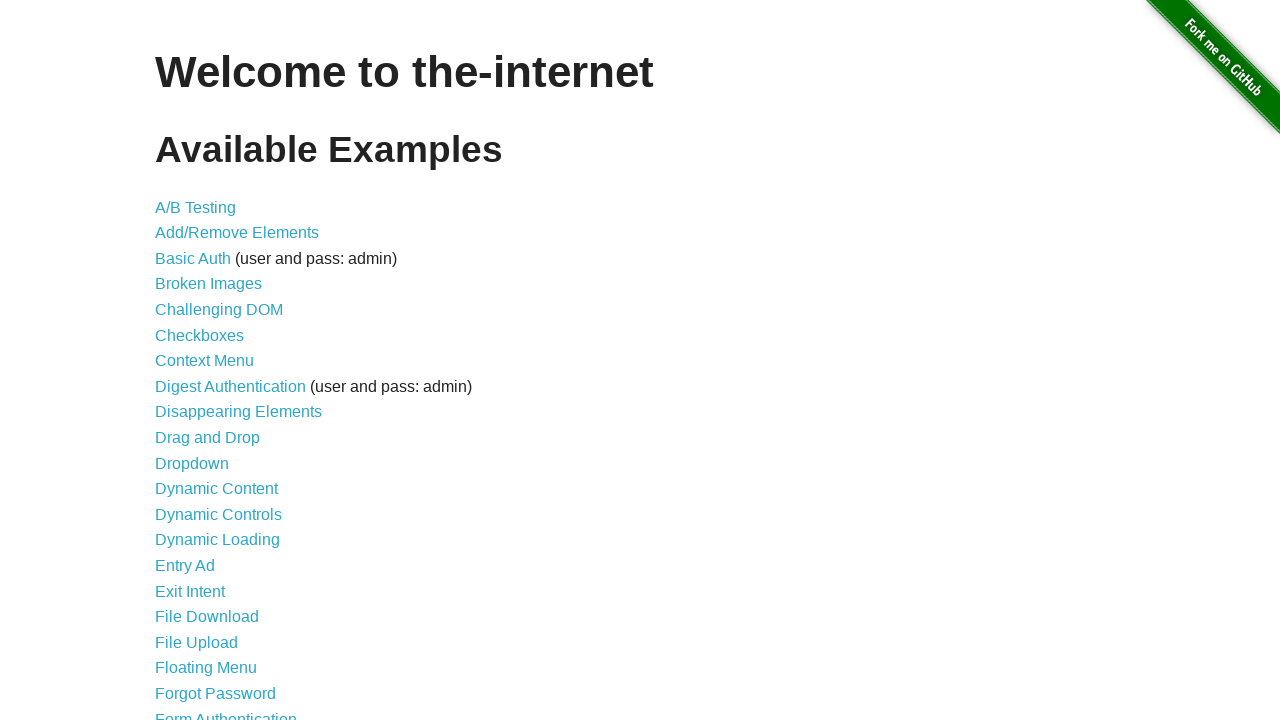

Located 'Multiple Windows' link on the page
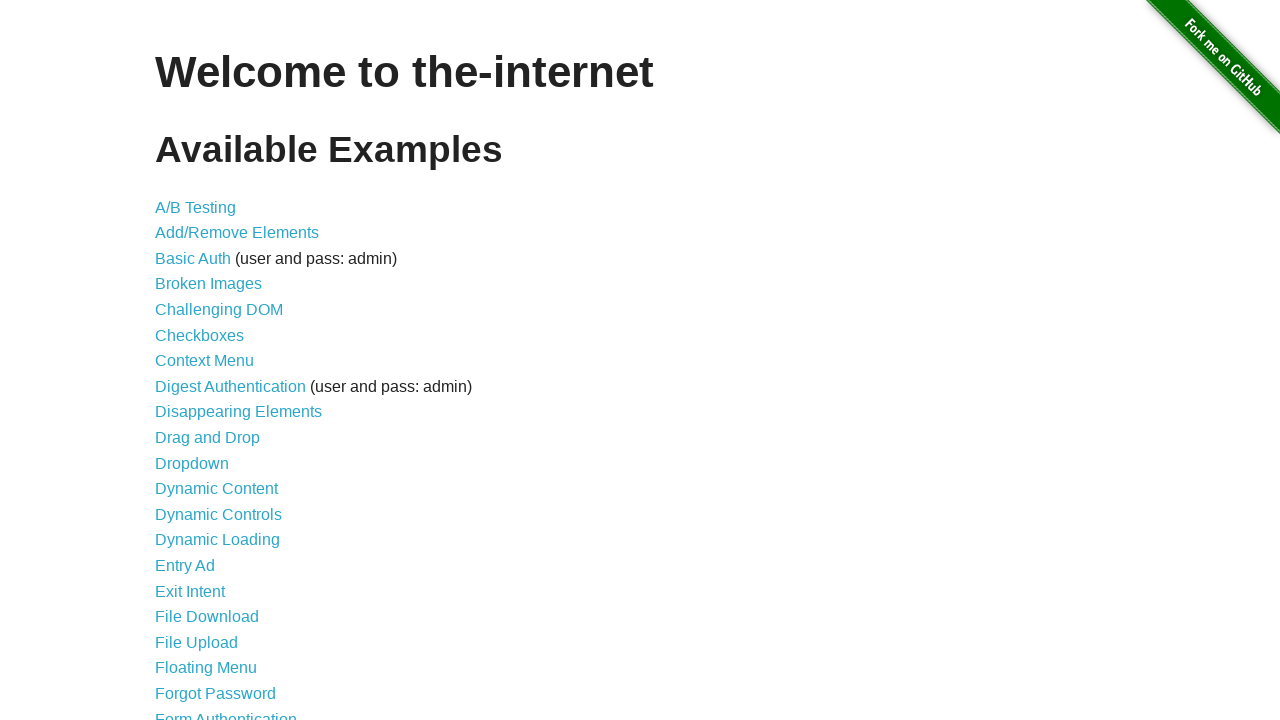

Scrolled to 'Multiple Windows' link
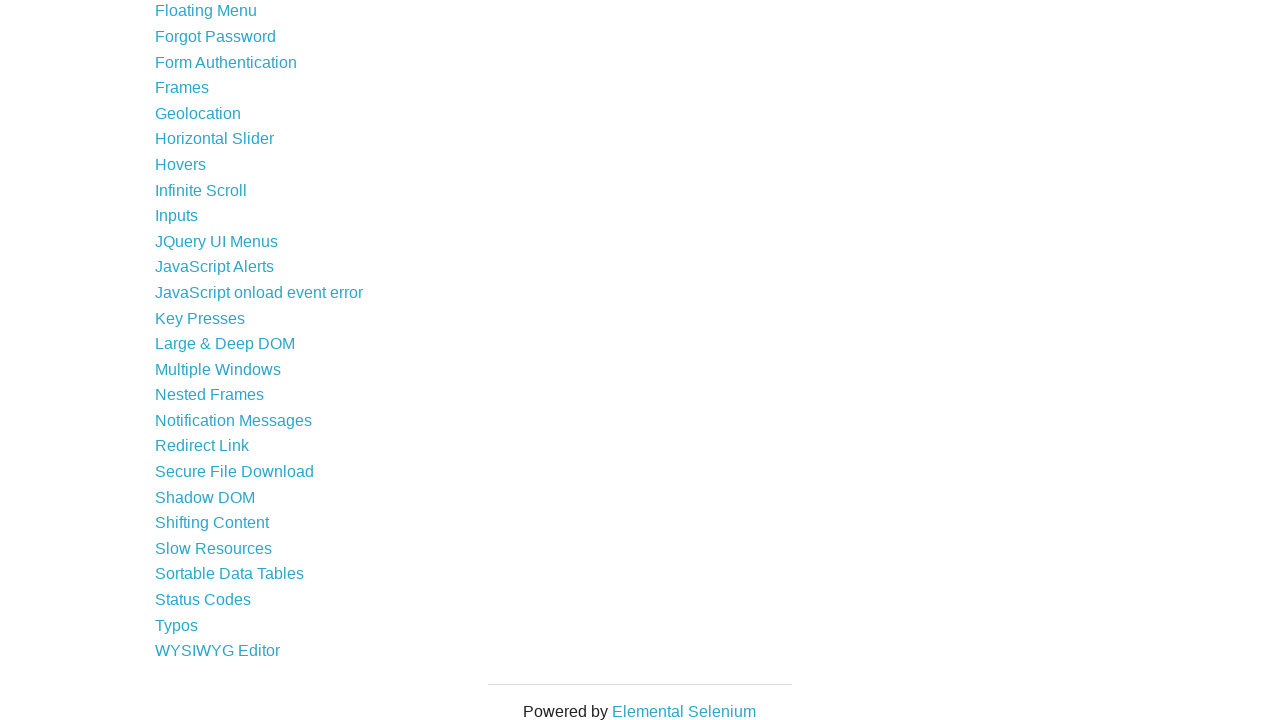

Clicked 'Multiple Windows' link at (218, 369) on internal:text="Multiple Windows"i
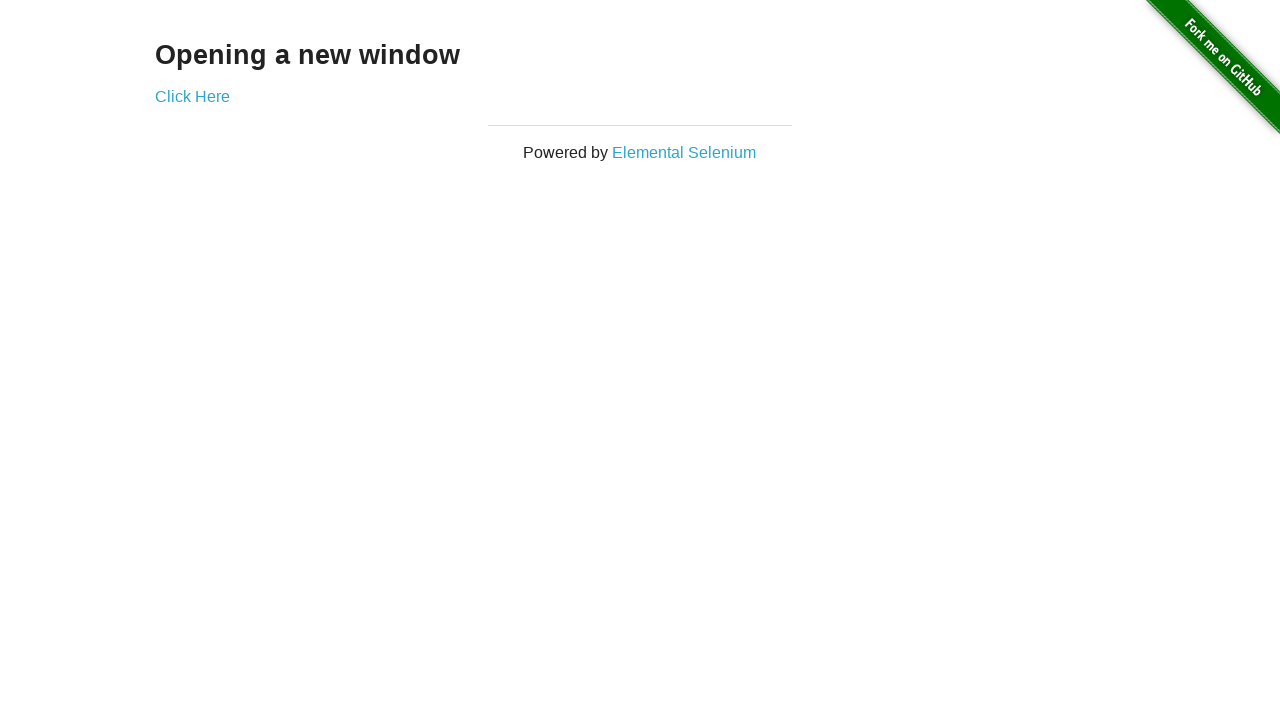

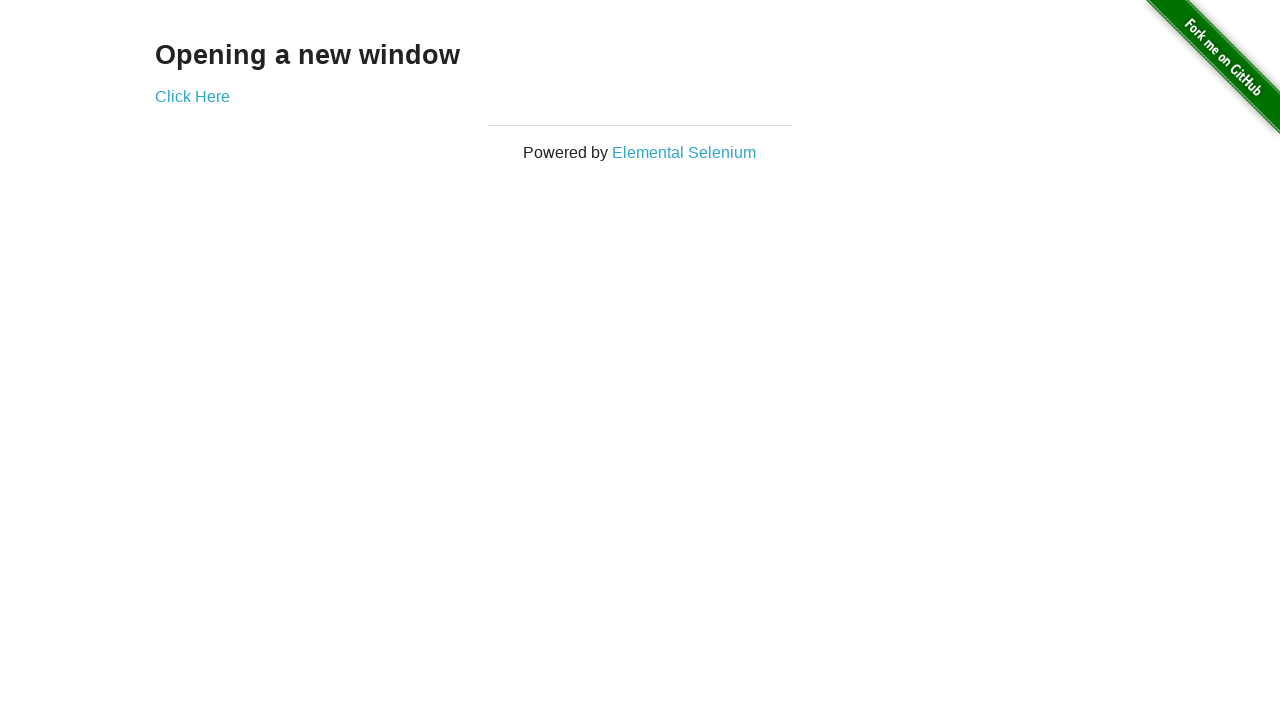